Tests button navigation using XPath sibling and parent traversal by clicking multiple buttons in sequence

Starting URL: https://rahulshettyacademy.com/AutomationPractice/

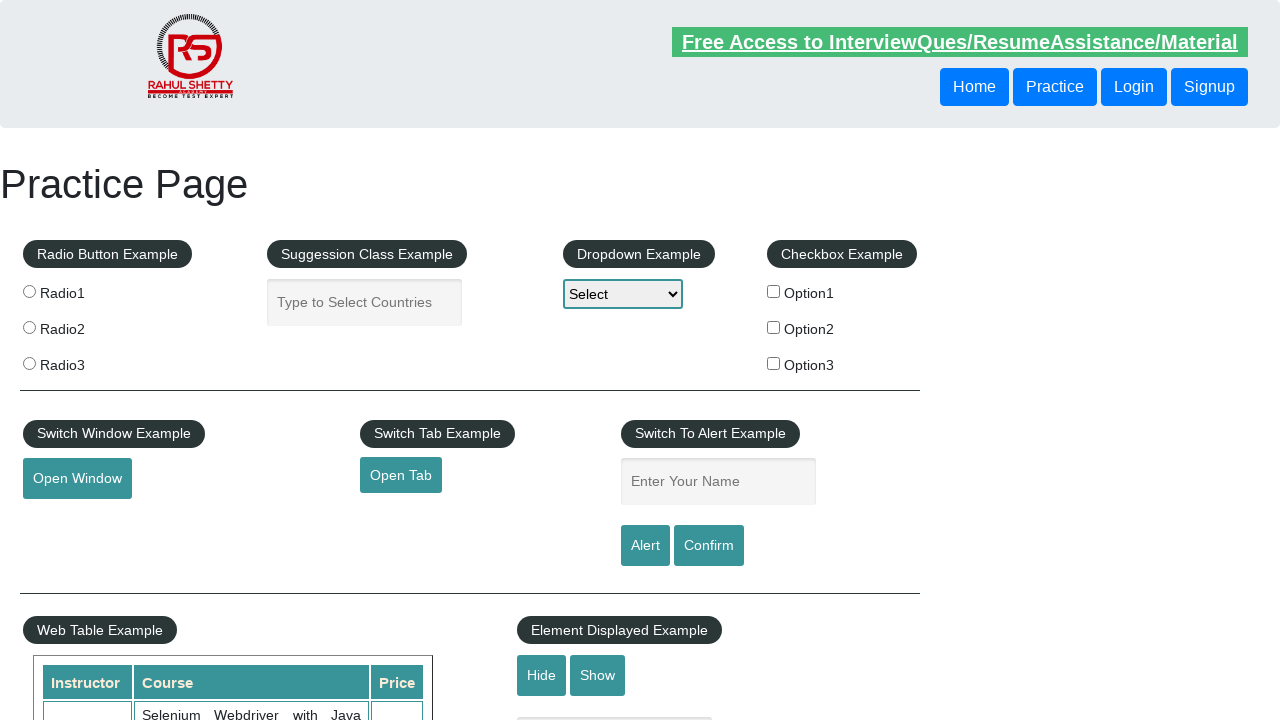

Clicked first button in header using XPath at (1055, 87) on xpath=html/body/header/div/button[1]
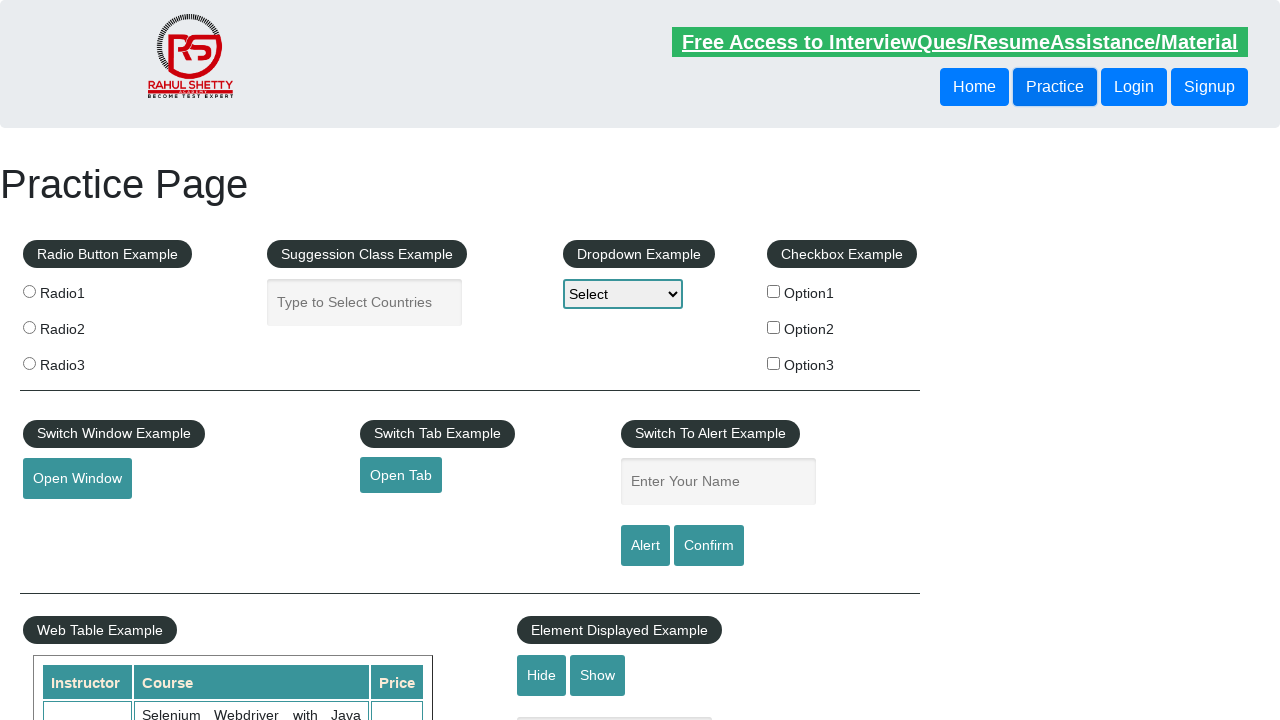

Clicked first sibling button using XPath sibling traversal at (1134, 87) on xpath=html/body/header/div/button[1]/following-sibling::button[1]
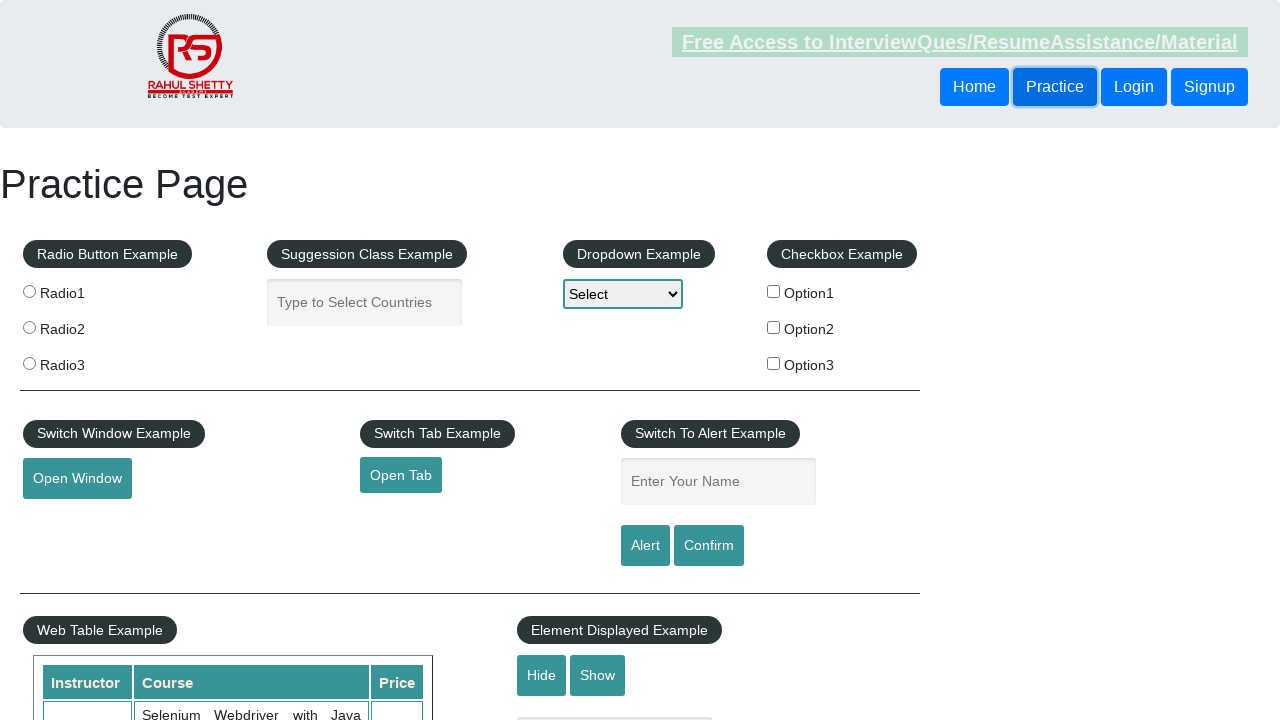

Clicked second sibling button using XPath sibling traversal at (1210, 87) on xpath=html/body/header/div/button[1]/following-sibling::button[2]
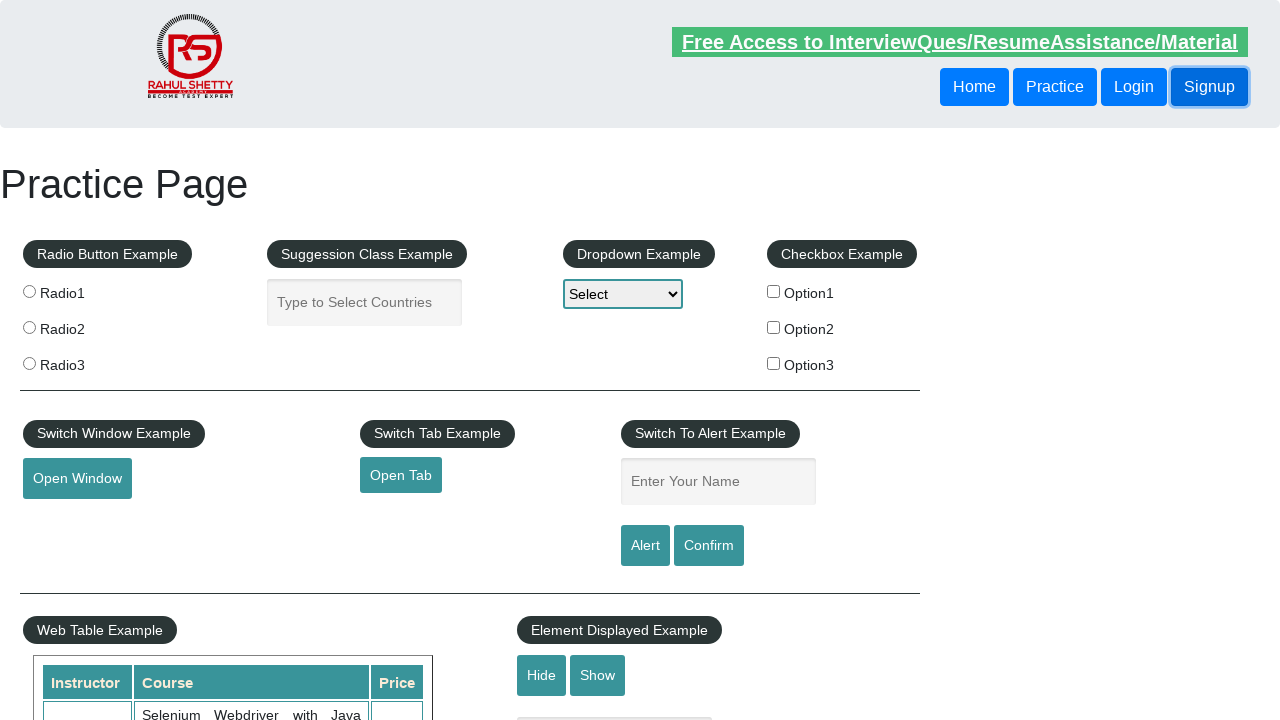

Clicked third button by navigating to parent div using XPath parent traversal at (1210, 87) on xpath=html/body/header/div/button[1]/following-sibling::button[1]/parent::div/bu
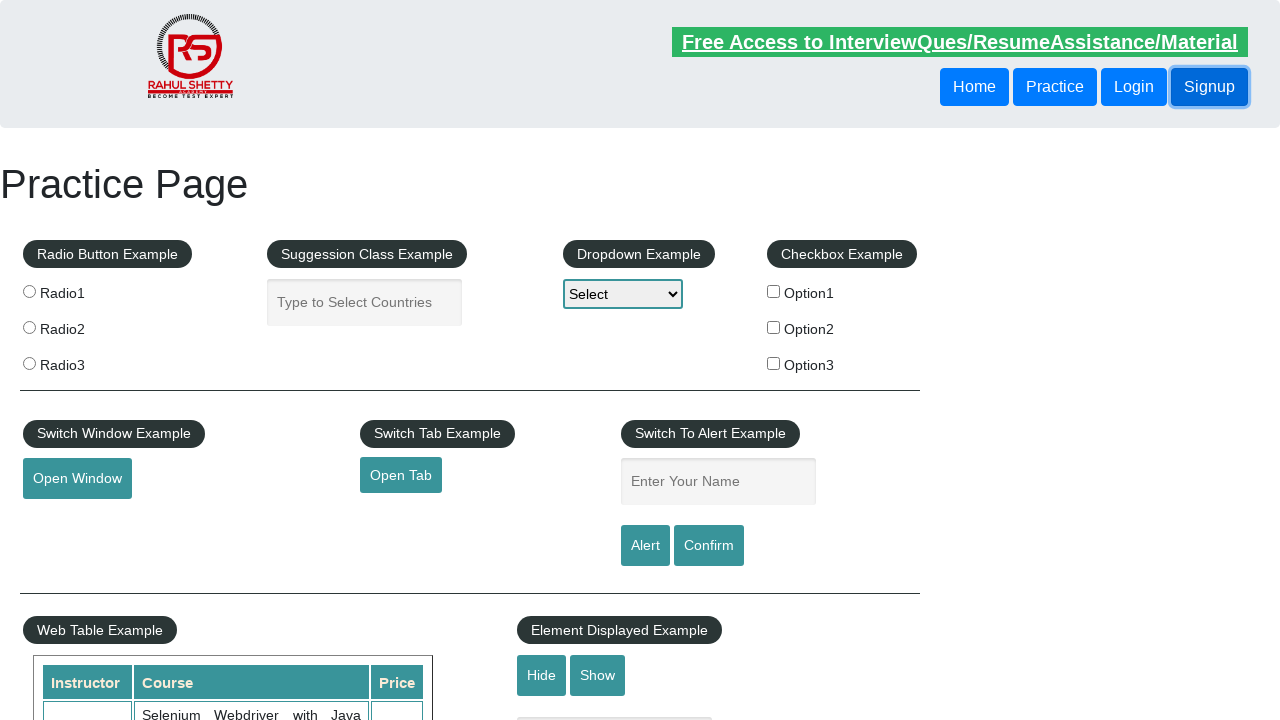

Clicked first button following 'Practice' text using text-based XPath at (1134, 87) on xpath=//*[text()='Practice']/following-sibling::button[1]
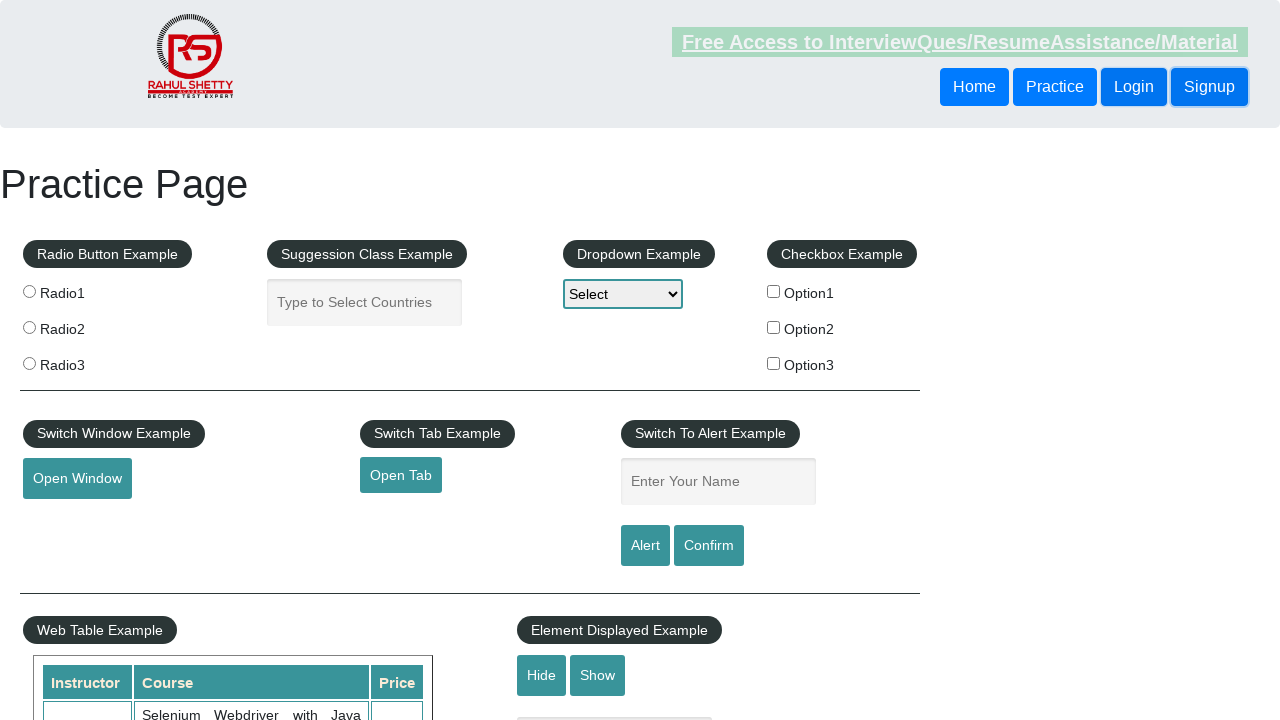

Clicked second button following 'Practice' text using text-based XPath at (1210, 87) on xpath=//*[text()='Practice']/following-sibling::button[2]
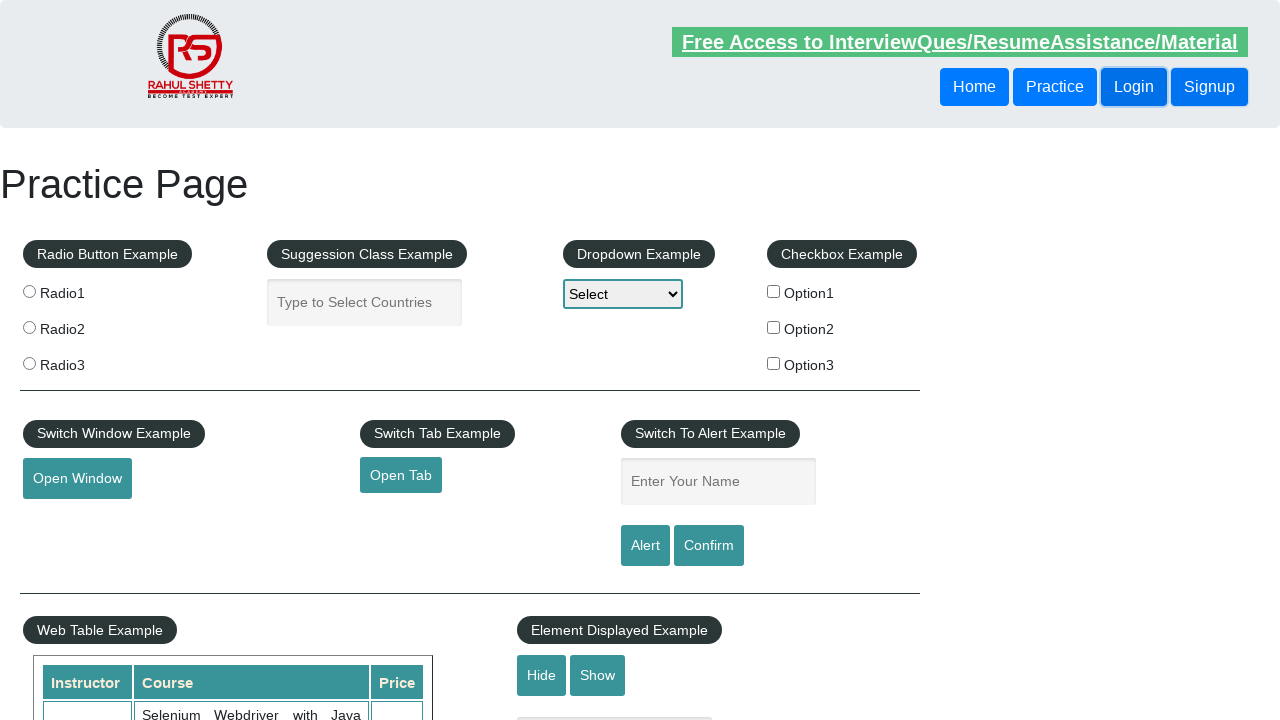

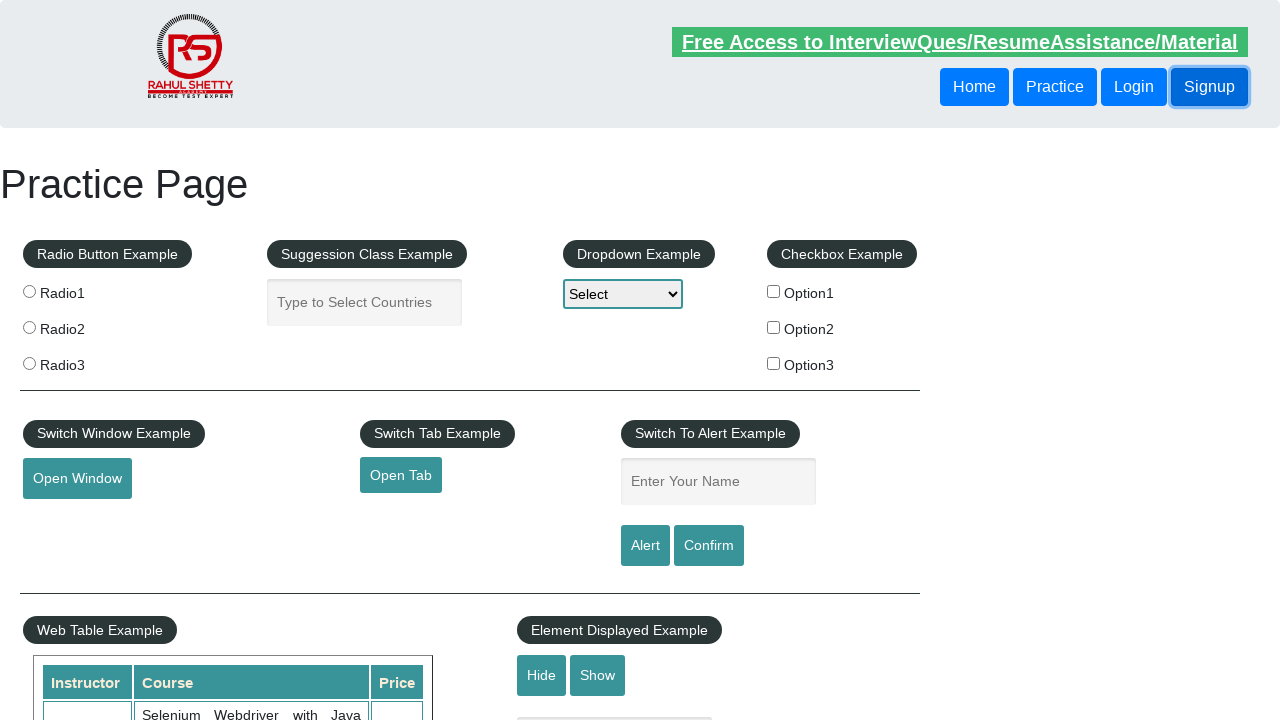